Tests iframe interaction by clearing and filling an input field, then switching to an iframe and clicking a button inside it

Starting URL: https://sahitest.com/demo/iframesTest.htm

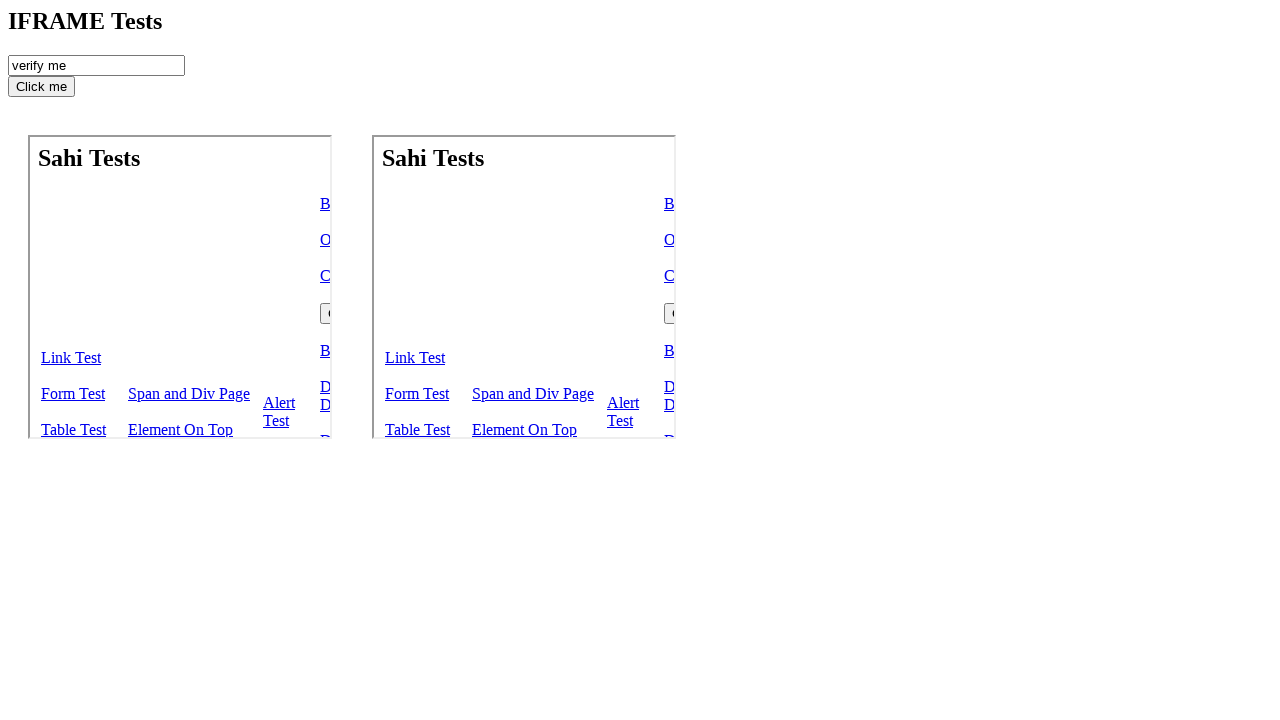

Cleared the checkRecord input field on #checkRecord
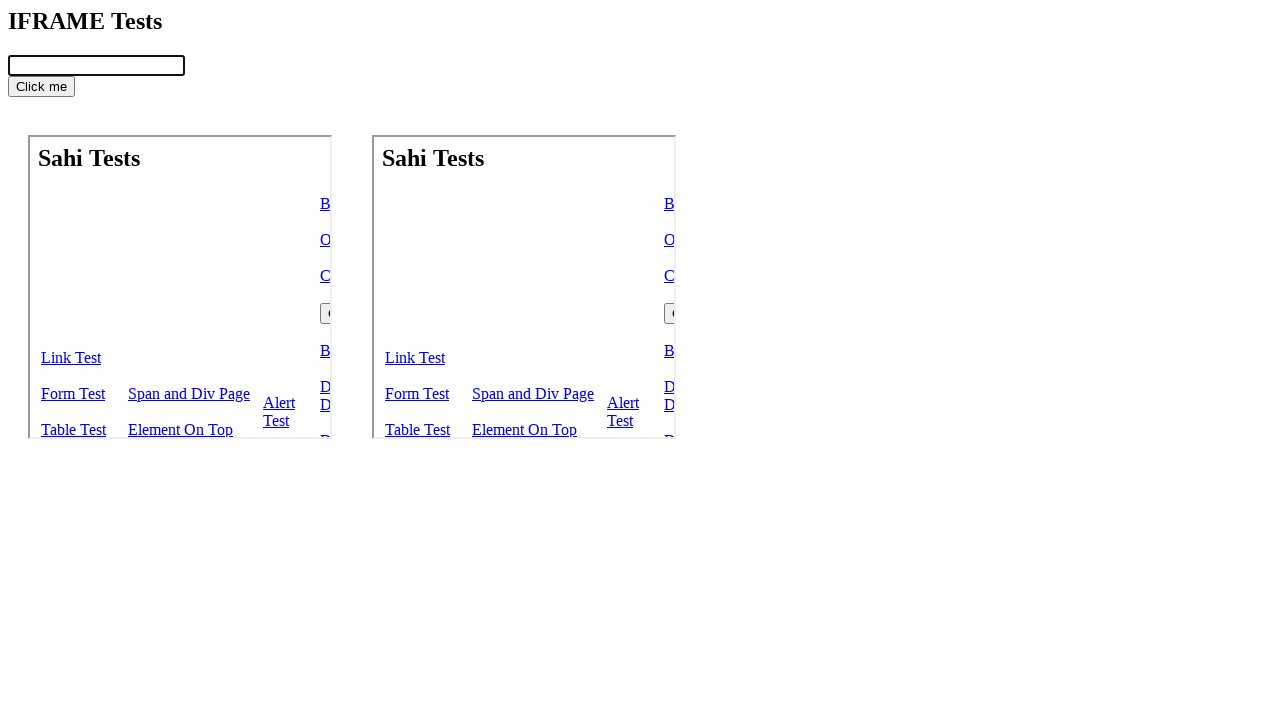

Filled checkRecord input field with '666' on #checkRecord
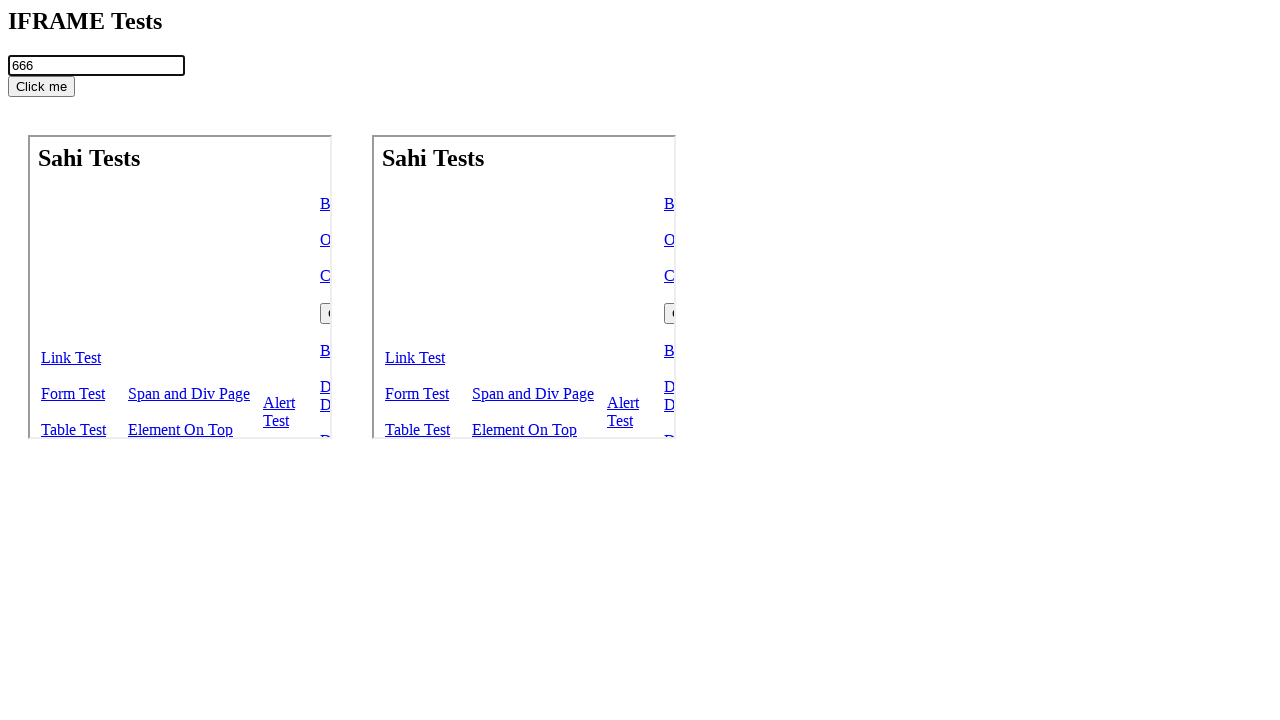

Located iframe element
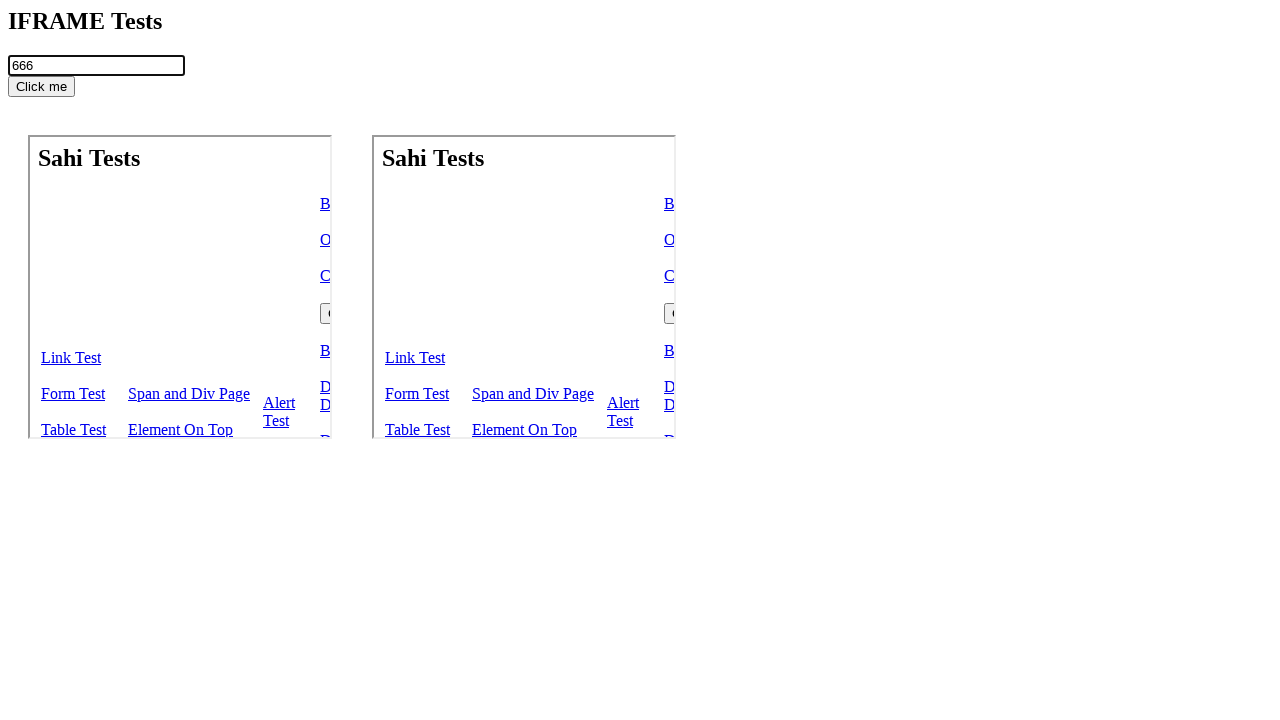

Clicked open-self button inside iframe at (298, 239) on body > iframe >> internal:control=enter-frame >> #open-self
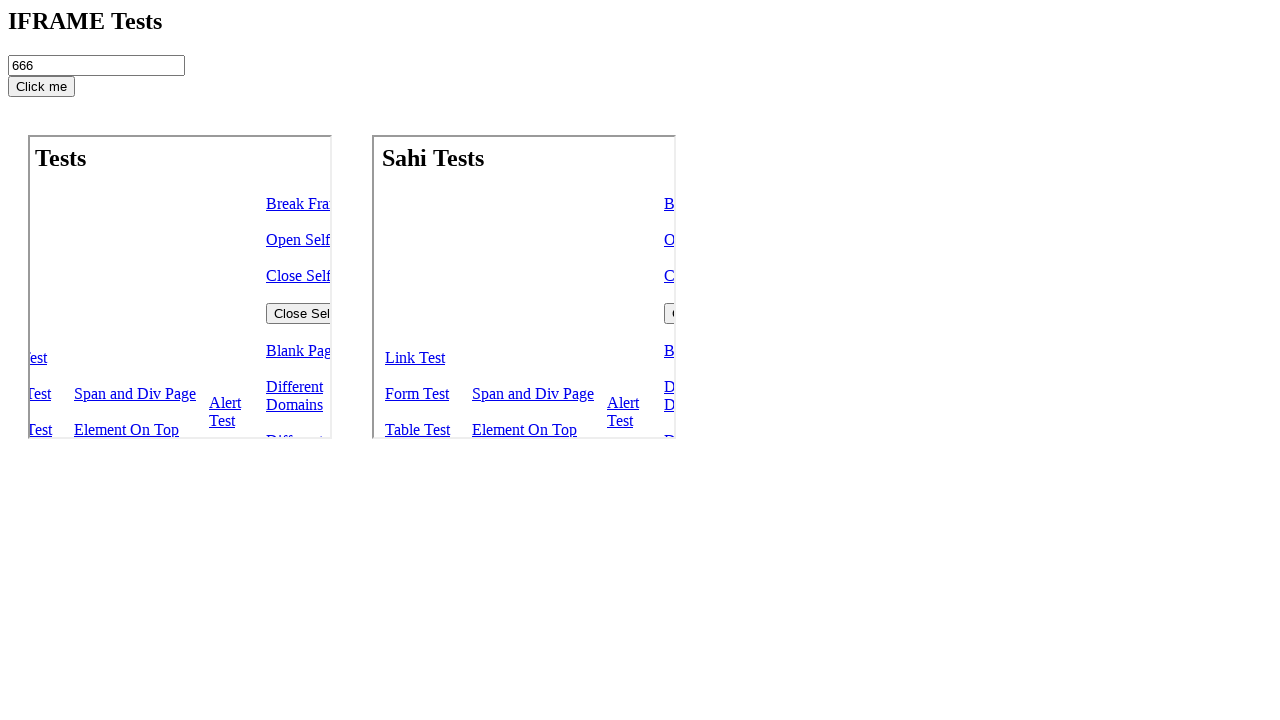

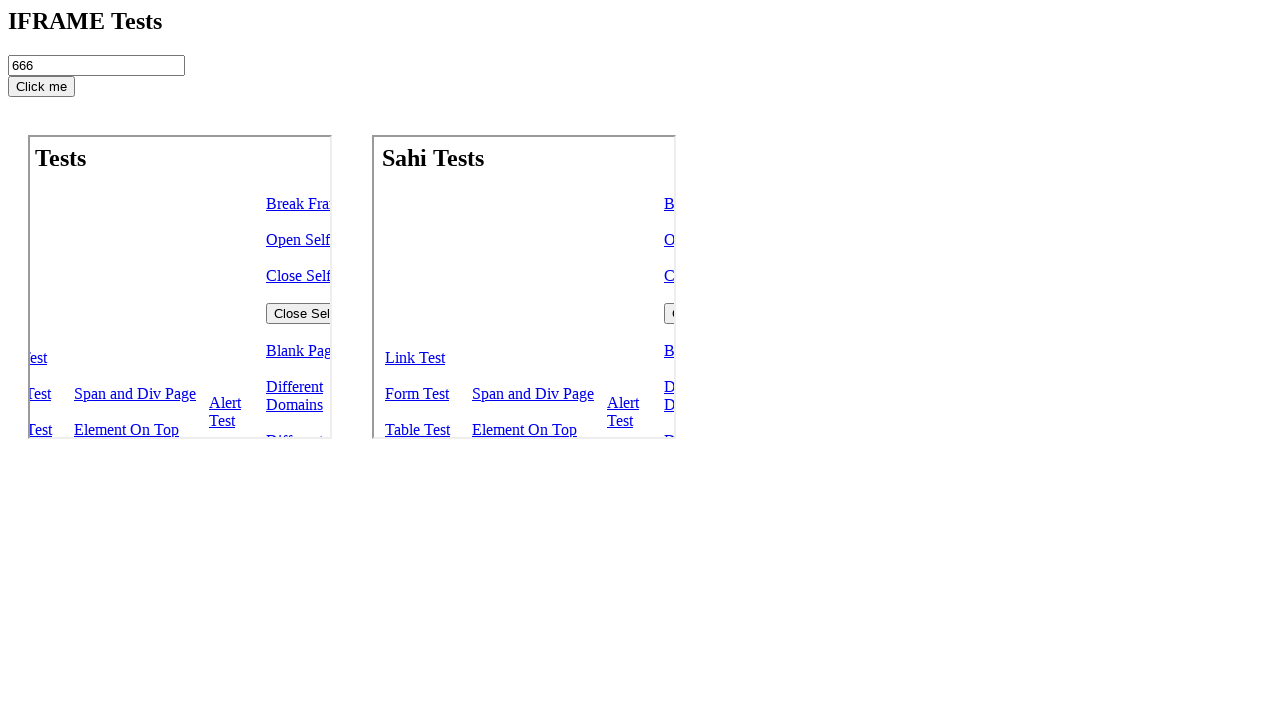